Tests JavaScript alert handling by clicking buttons that trigger different types of alerts (simple alert, confirm dialog, and prompt dialog), then accepting, dismissing, or entering text as appropriate.

Starting URL: https://demoqa.com/alerts

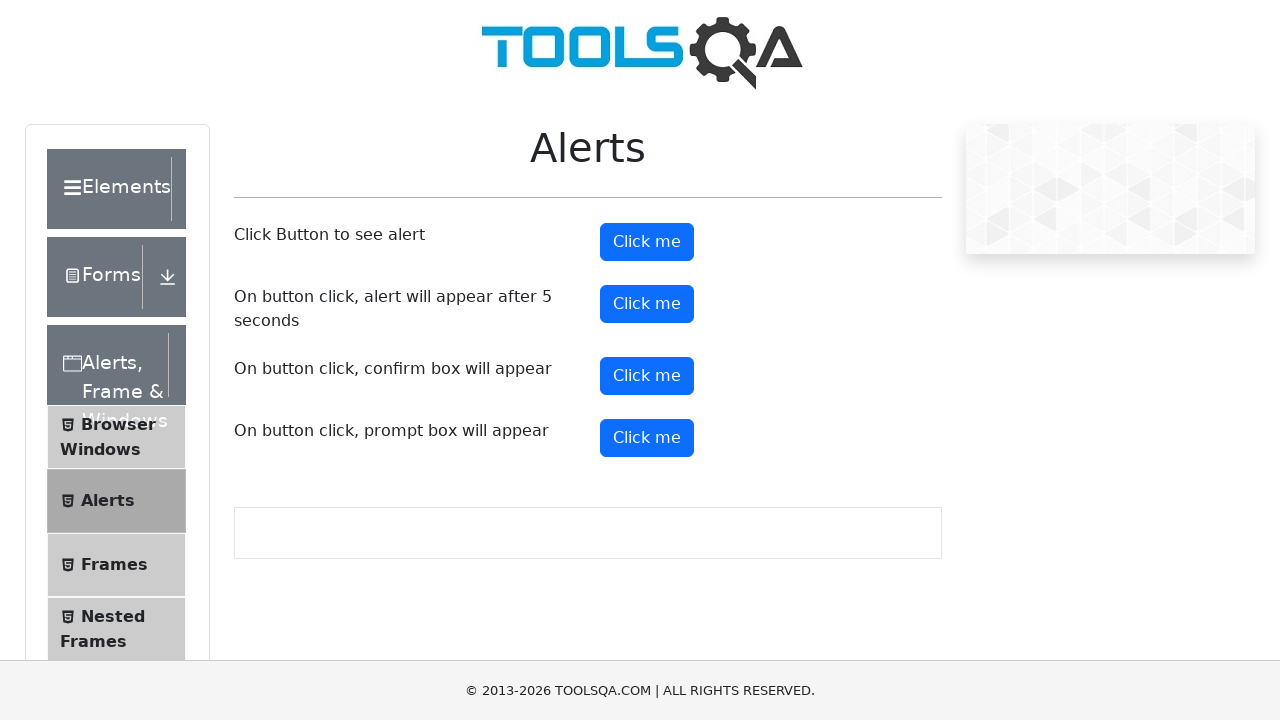

Clicked button to trigger simple alert at (647, 242) on #alertButton
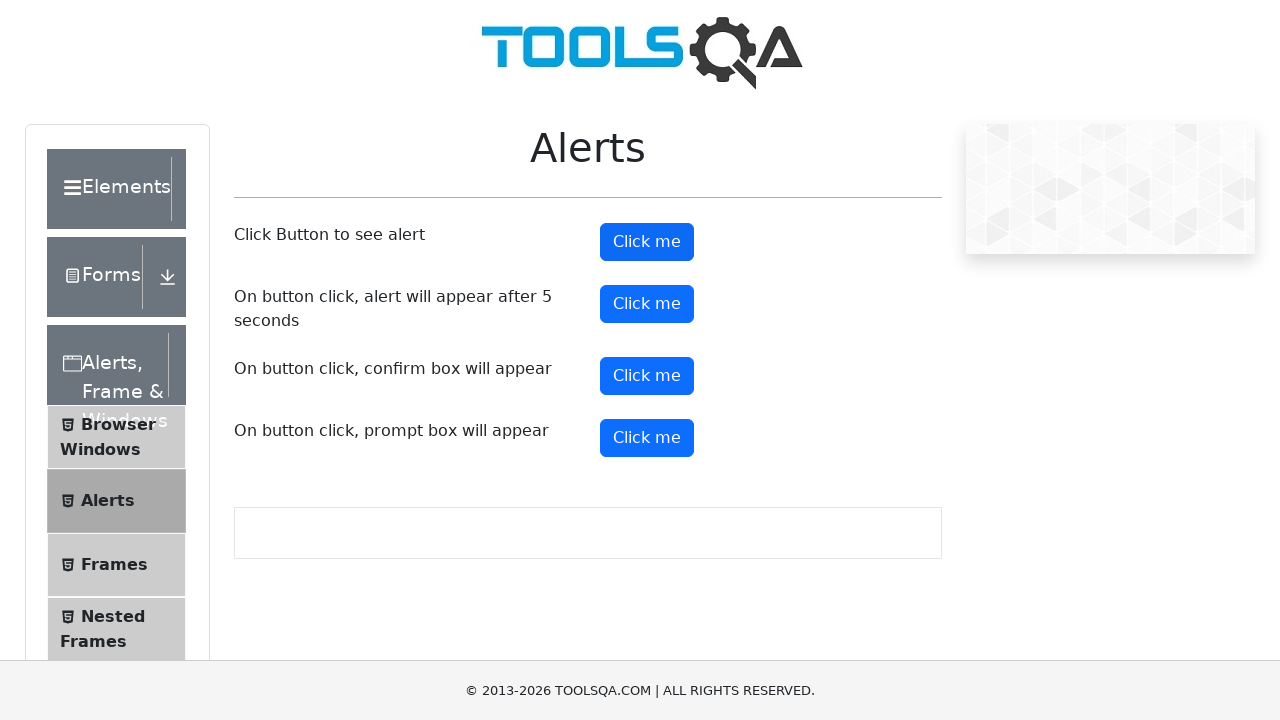

Set up dialog handler to accept alerts
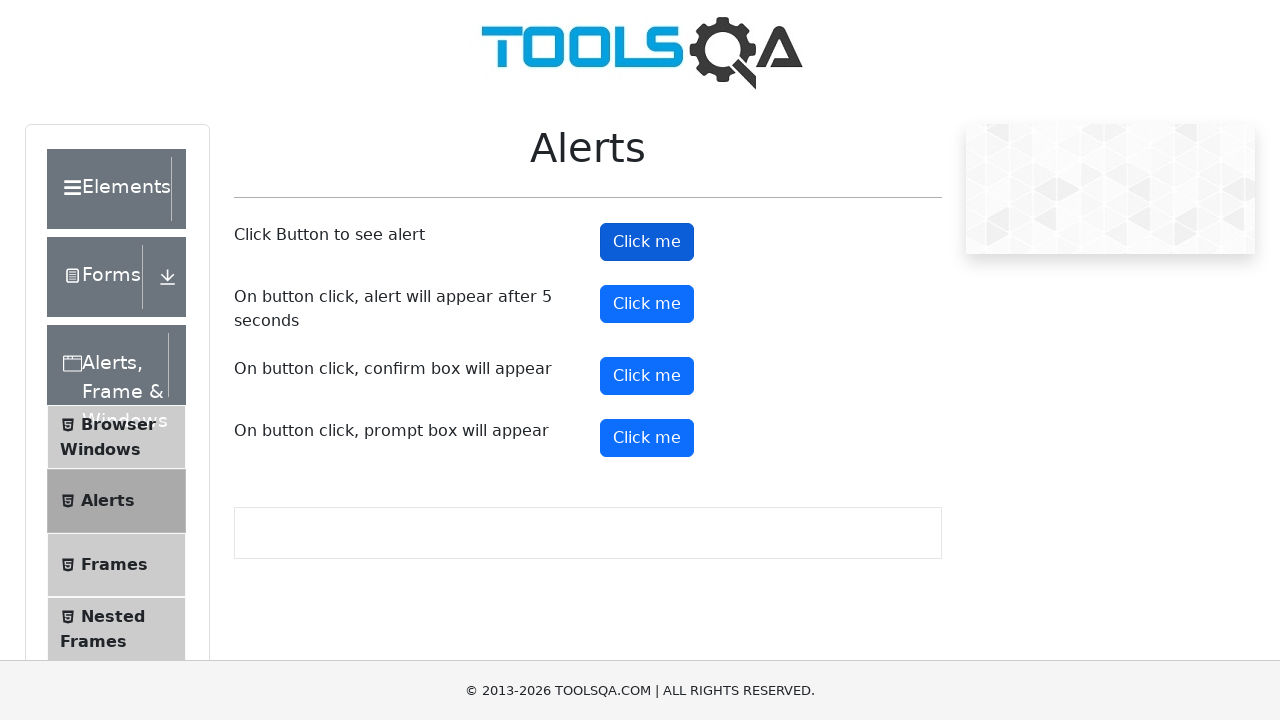

Waited for alert processing to complete
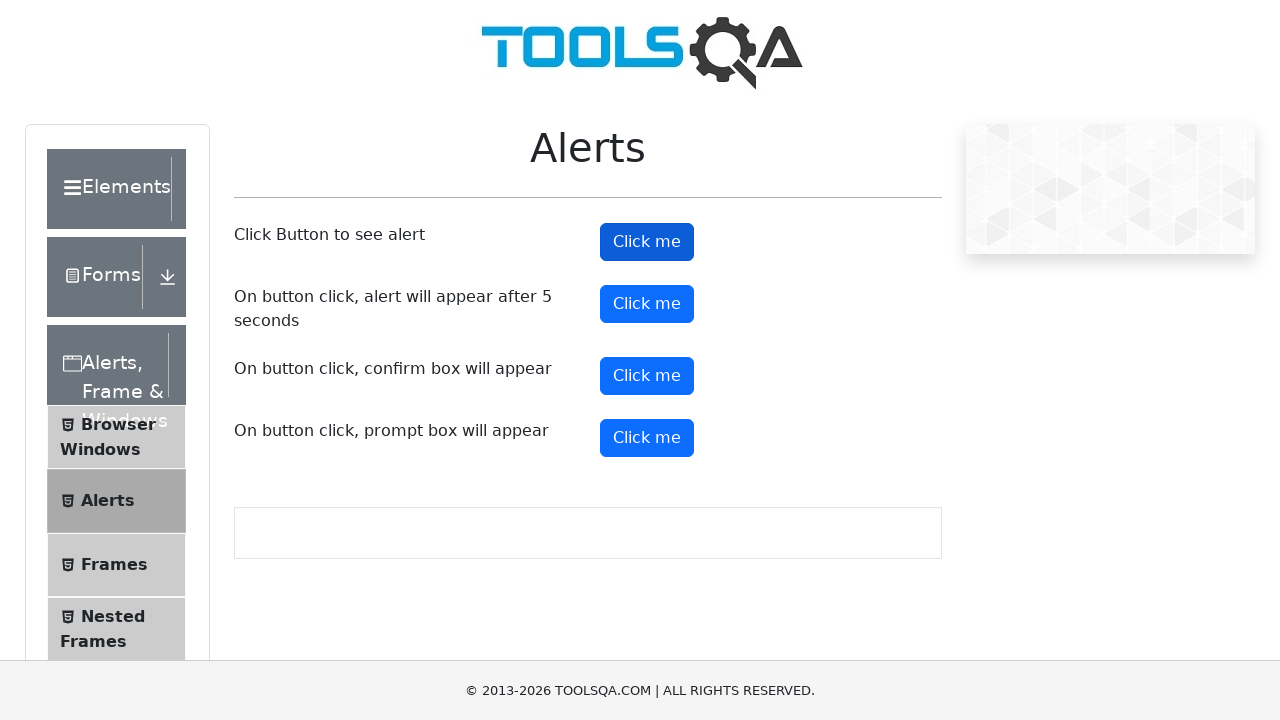

Clicked button to trigger confirm dialog at (647, 376) on #confirmButton
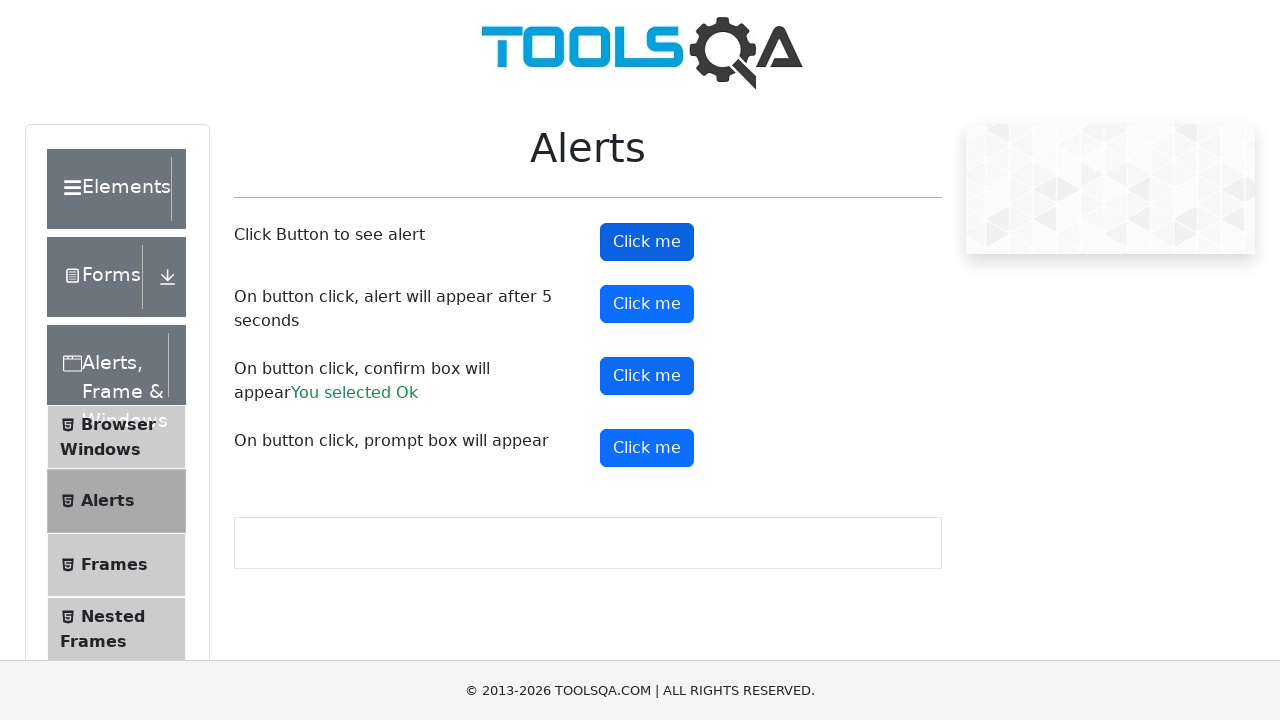

Set up dialog handler to dismiss confirm dialogs
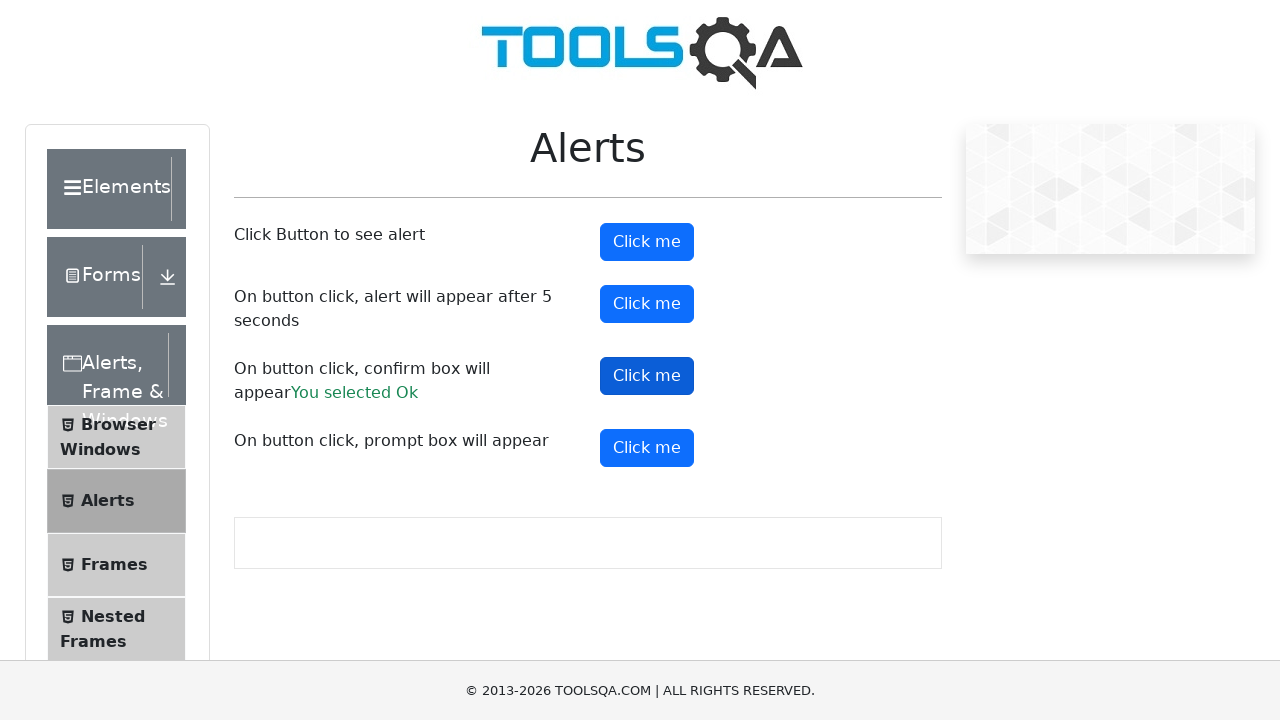

Waited for confirm dialog processing to complete
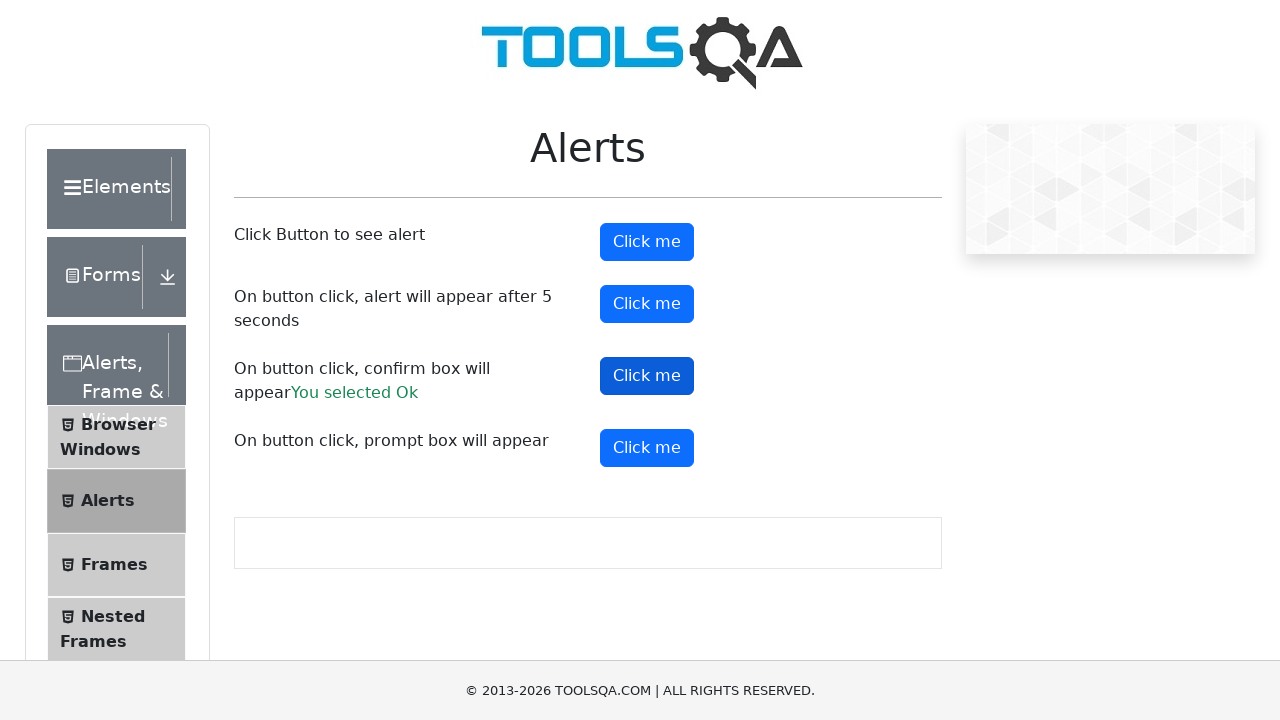

Clicked button to trigger prompt dialog at (647, 448) on #promtButton
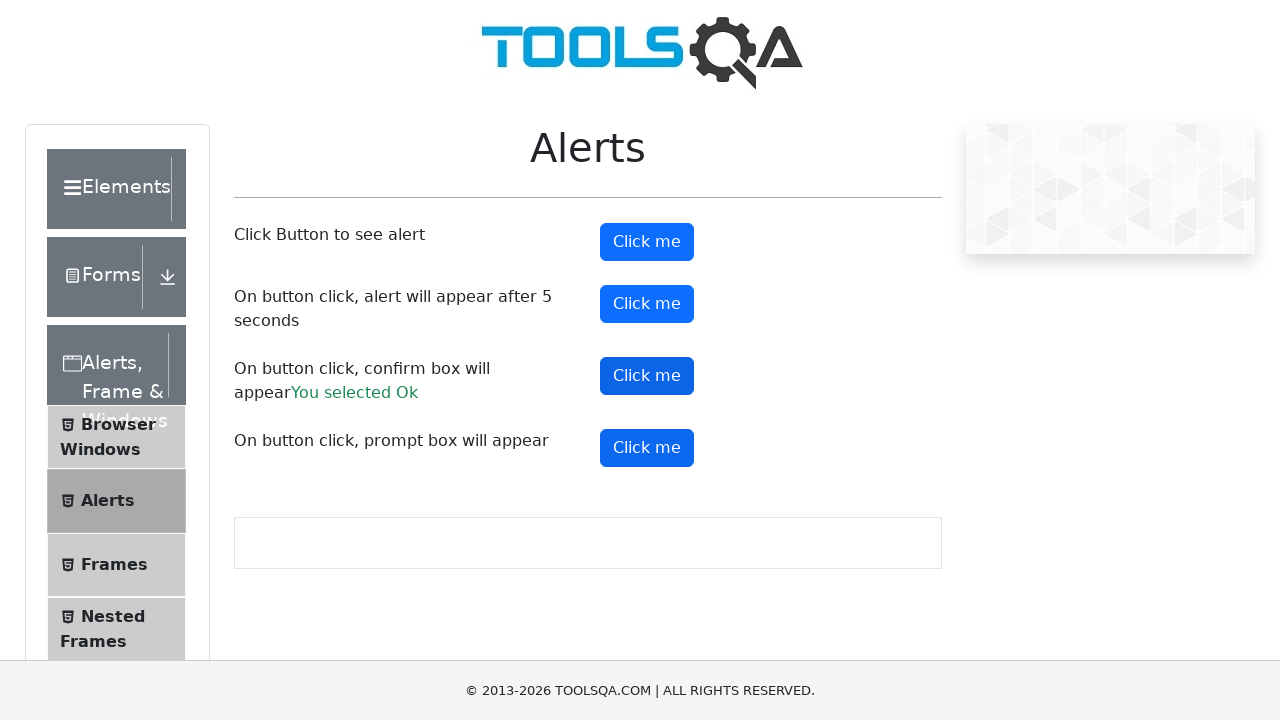

Set up dialog handler to enter text in prompt and accept
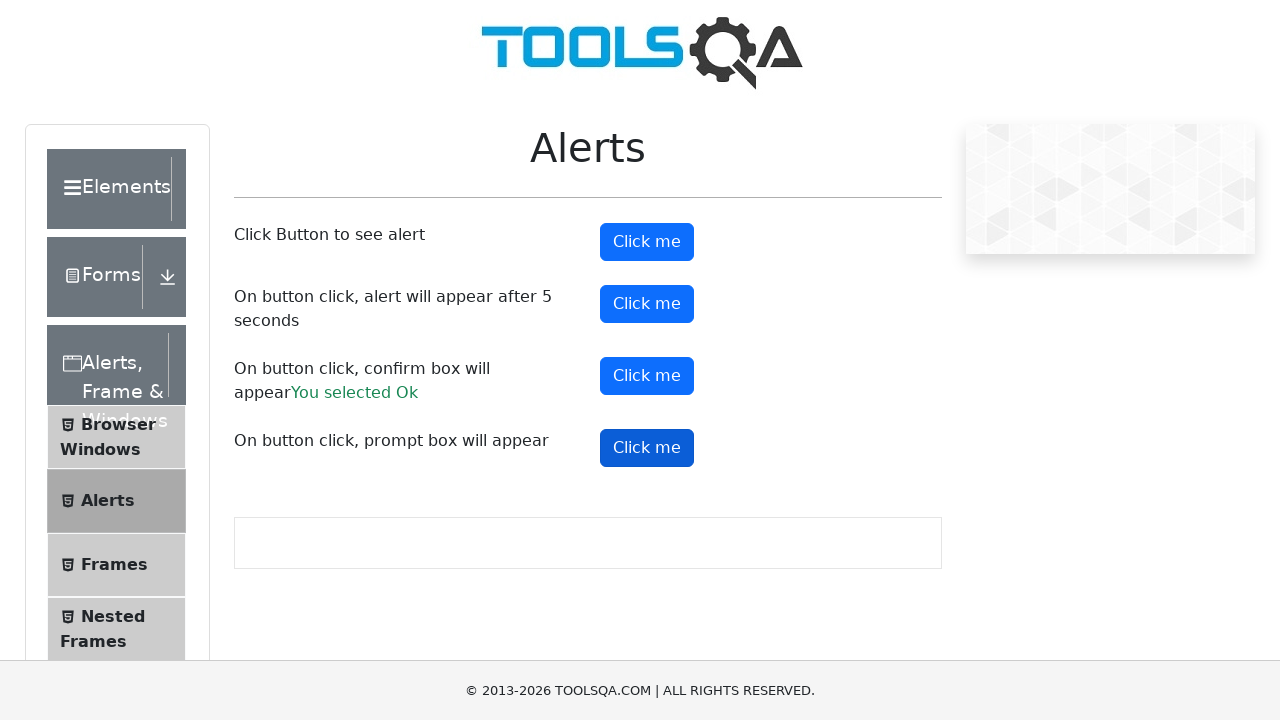

Waited for prompt dialog processing to complete
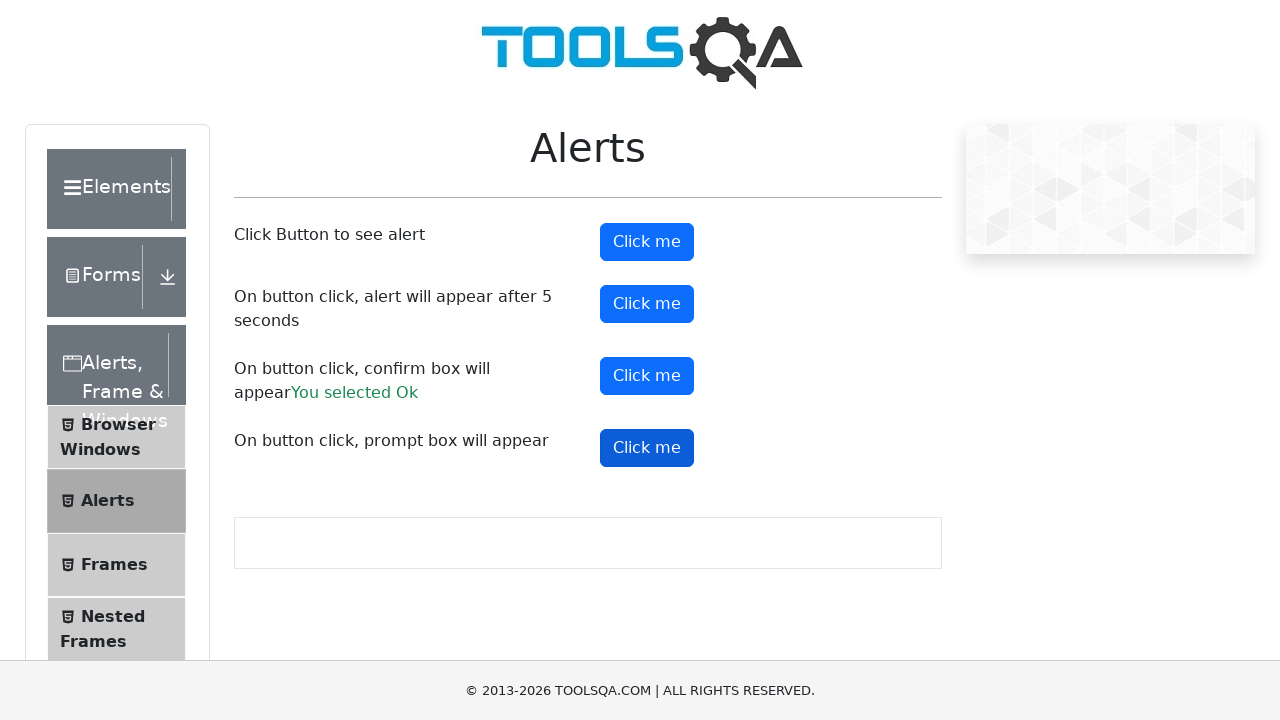

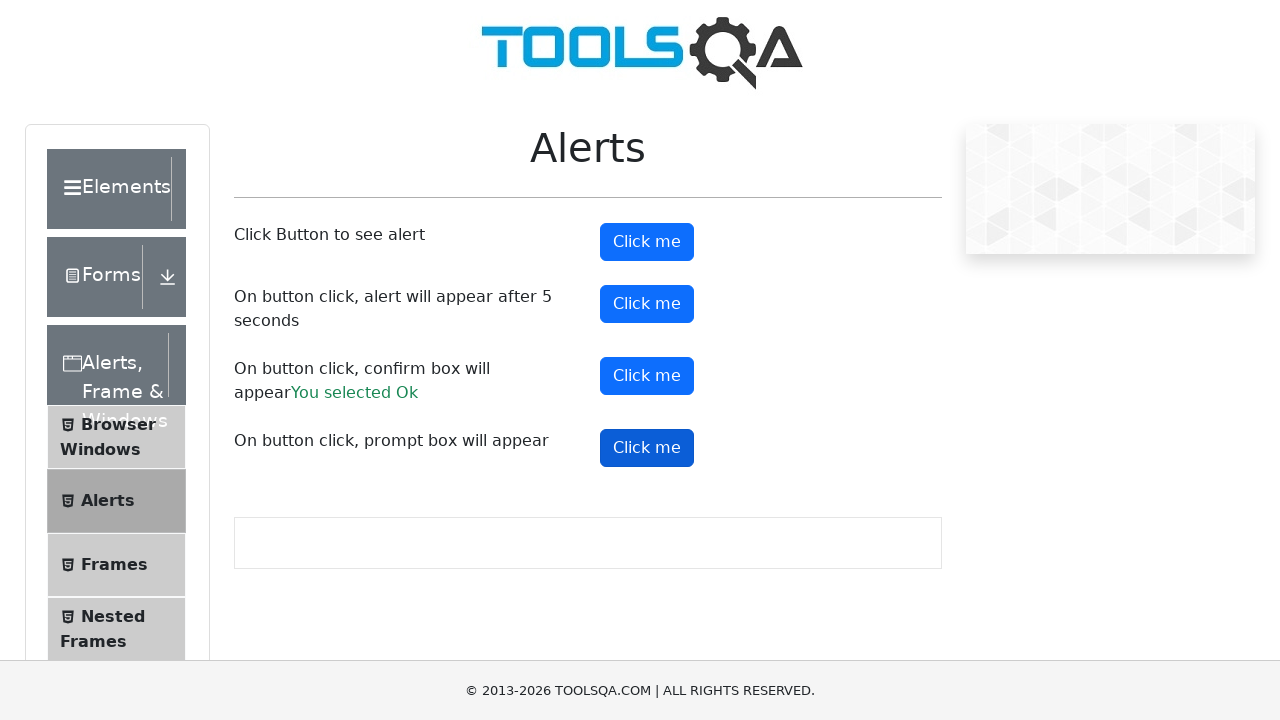